Tests browser window handling by opening new tabs and windows via buttons, switching to them, verifying content, and returning to the main page.

Starting URL: https://demoqa.com

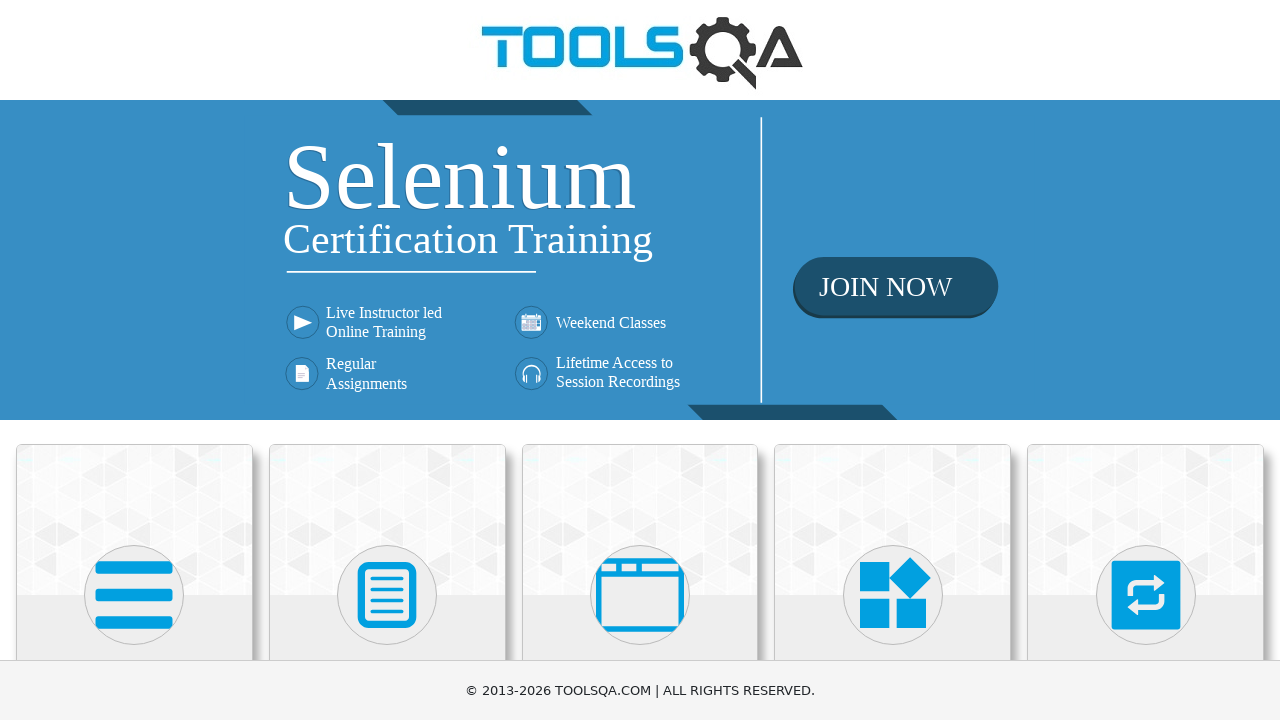

Clicked on 'Alerts, Frame & Windows' menu item at (640, 360) on text=Alerts, Frame & Windows
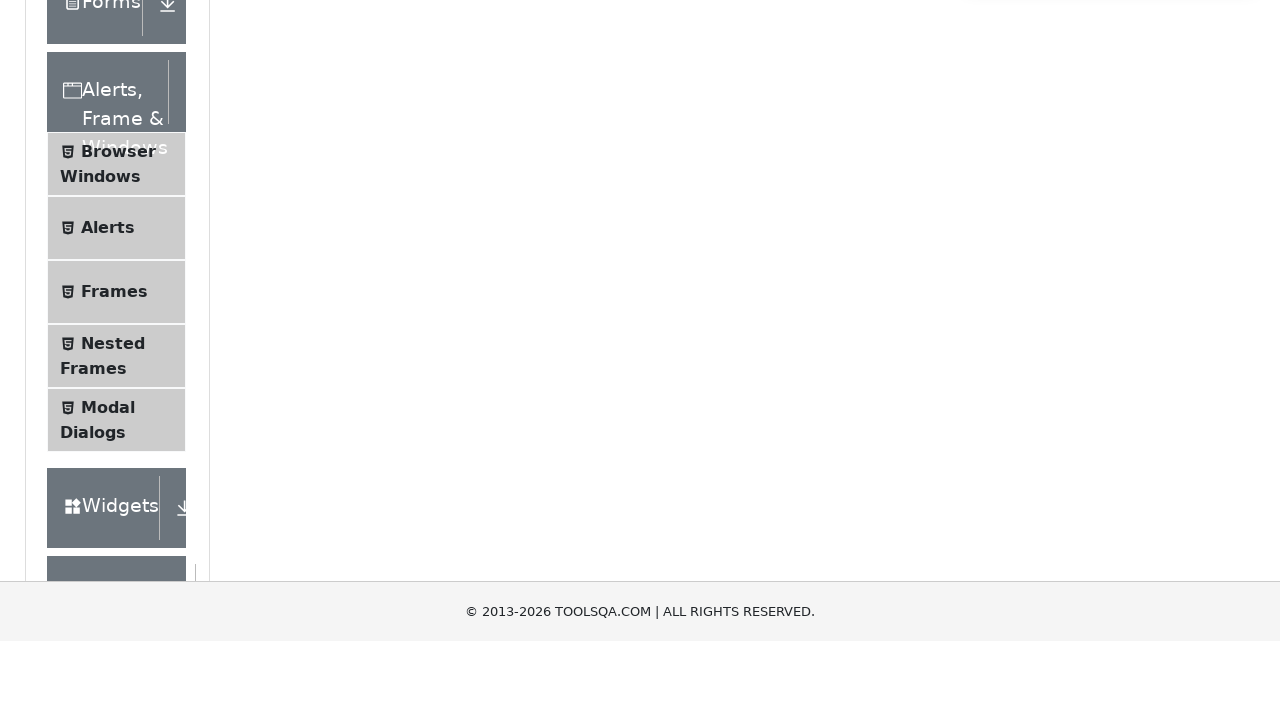

Clicked on 'Browser Windows' submenu item at (118, 424) on text=Browser Windows
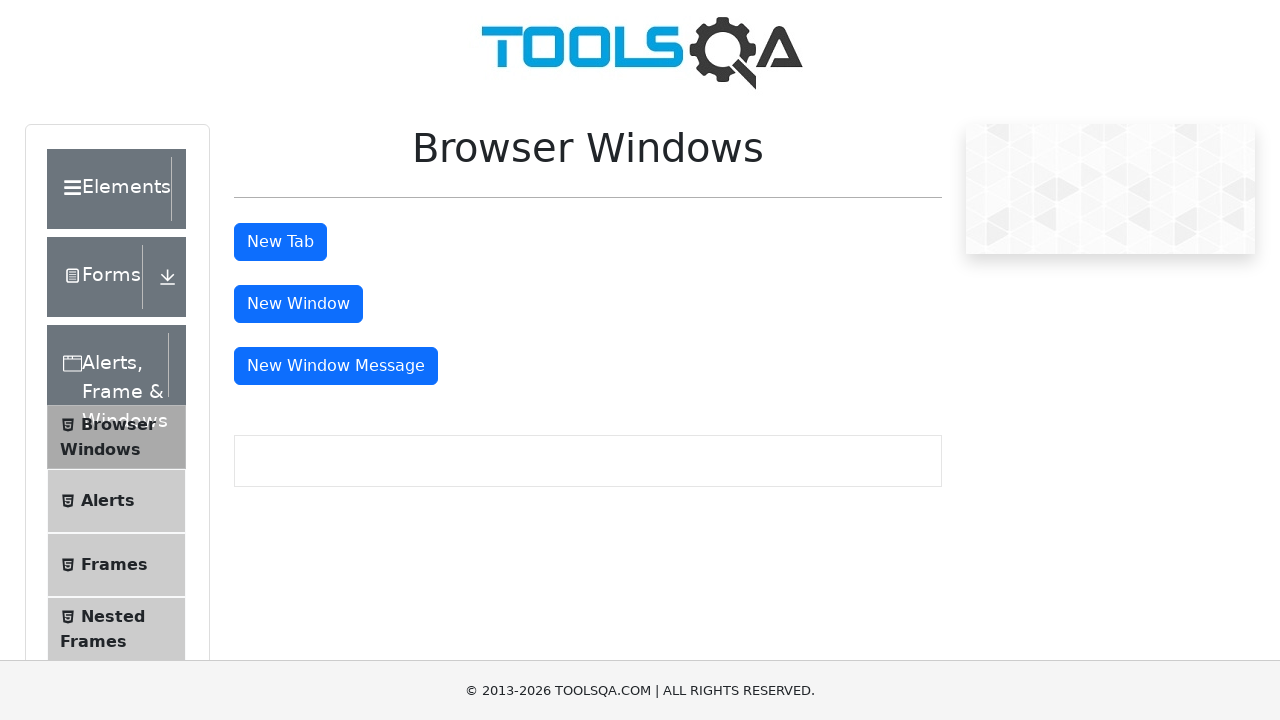

Clicked New Tab button at (280, 242) on #tabButton
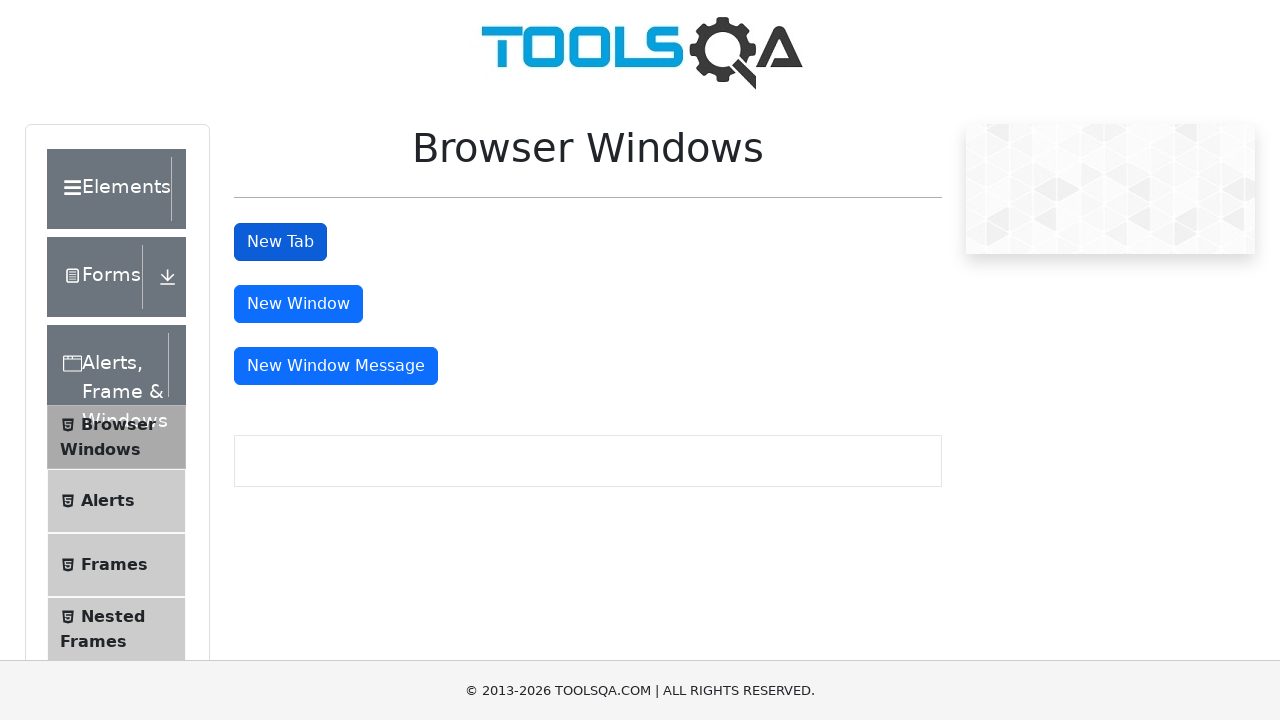

New tab loaded and ready
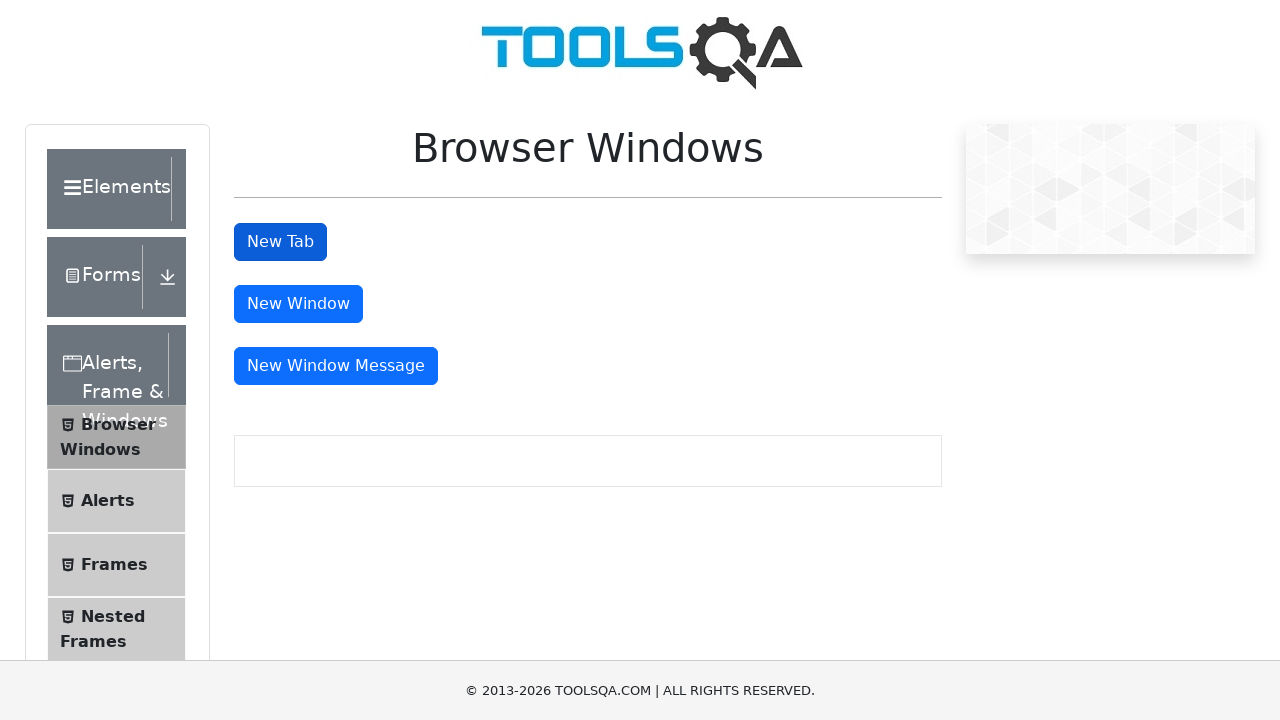

Retrieved text from new tab: 'This is a sample page'
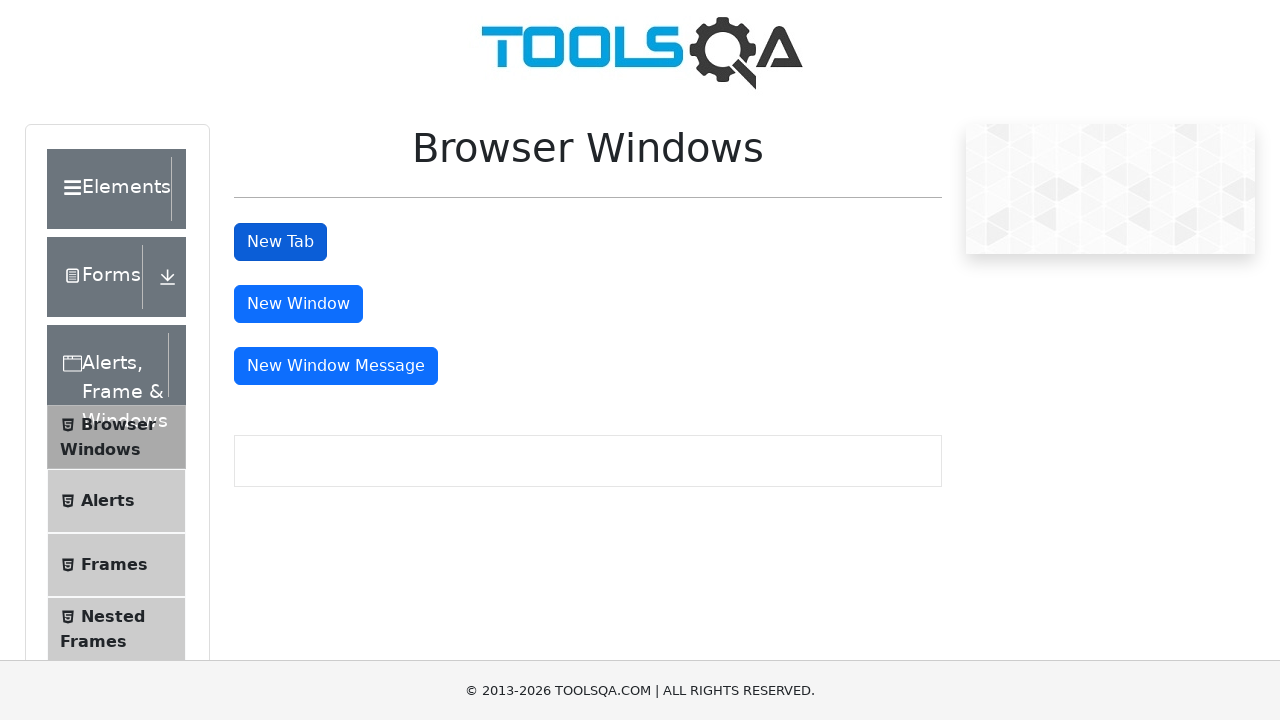

Closed new tab
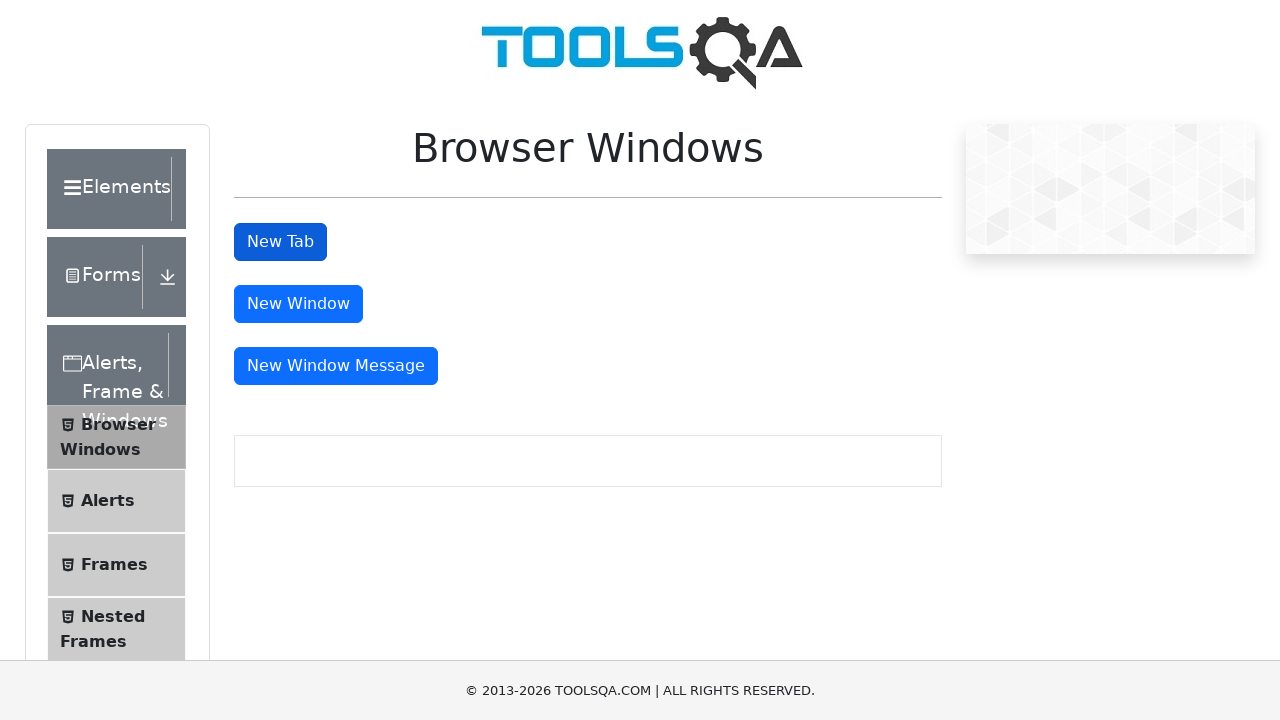

Clicked New Window button at (298, 304) on #windowButton
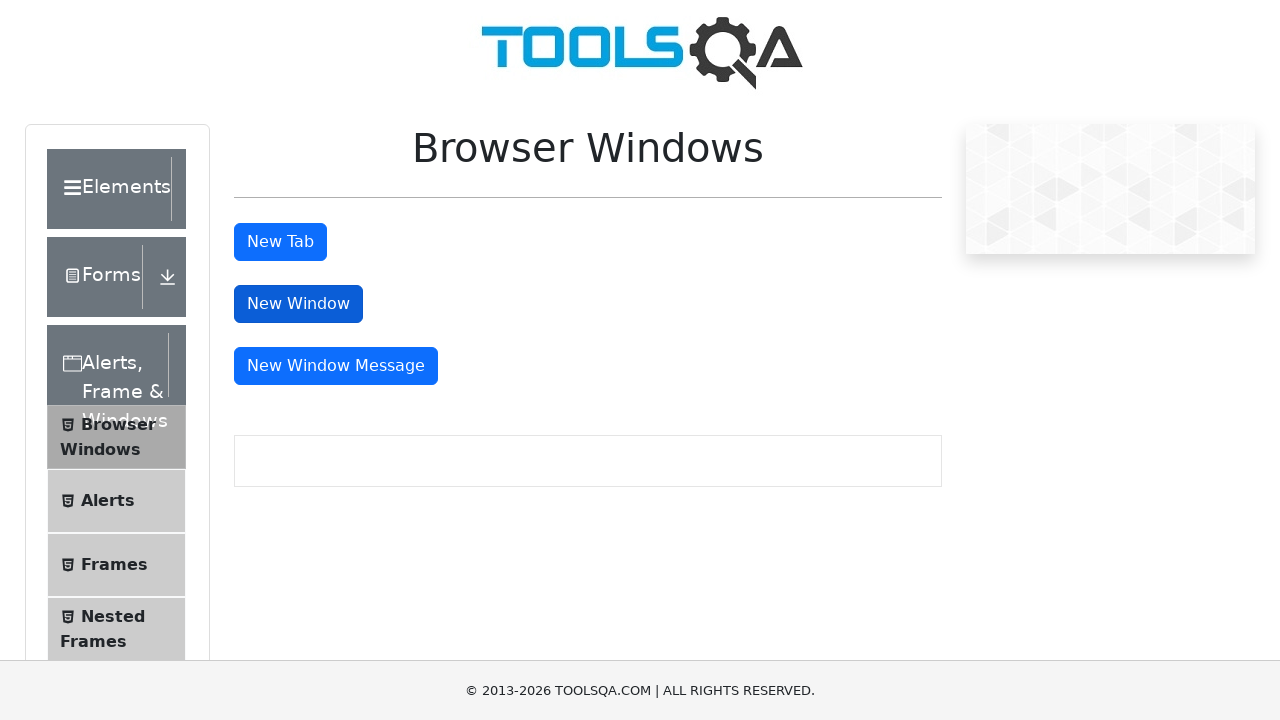

New window loaded and ready
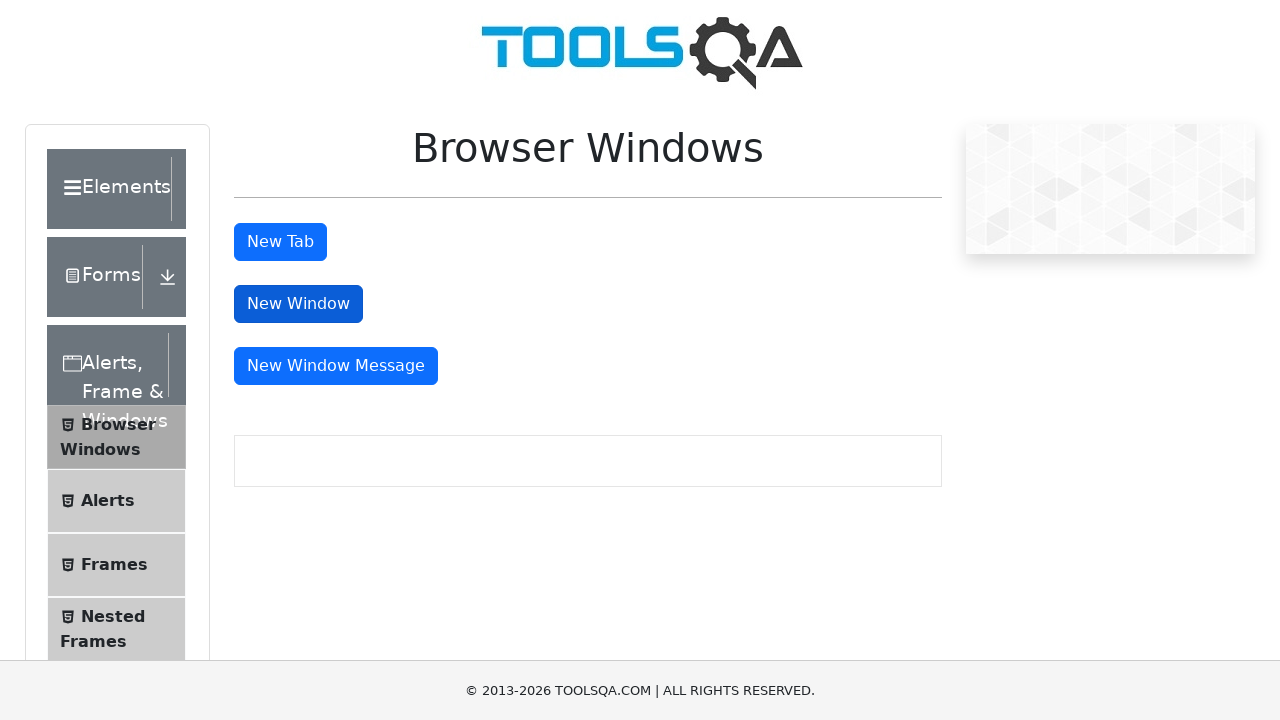

Retrieved text from new window: 'This is a sample page'
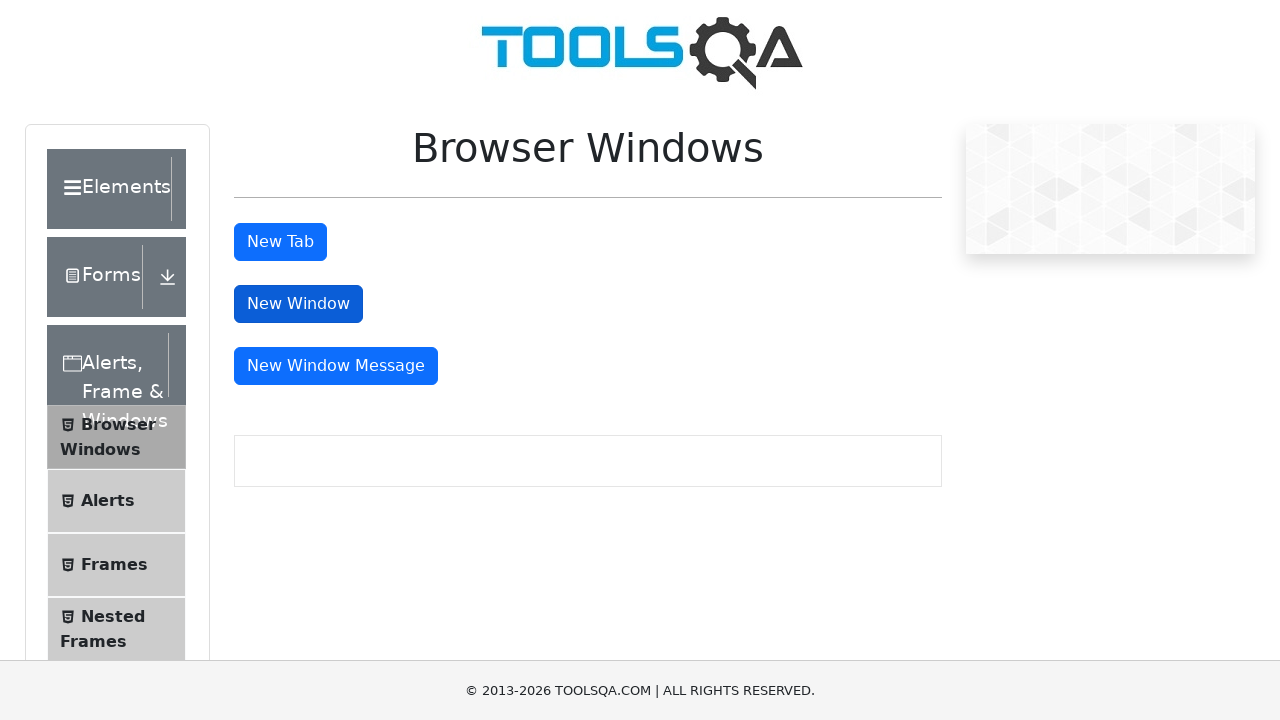

Closed new window
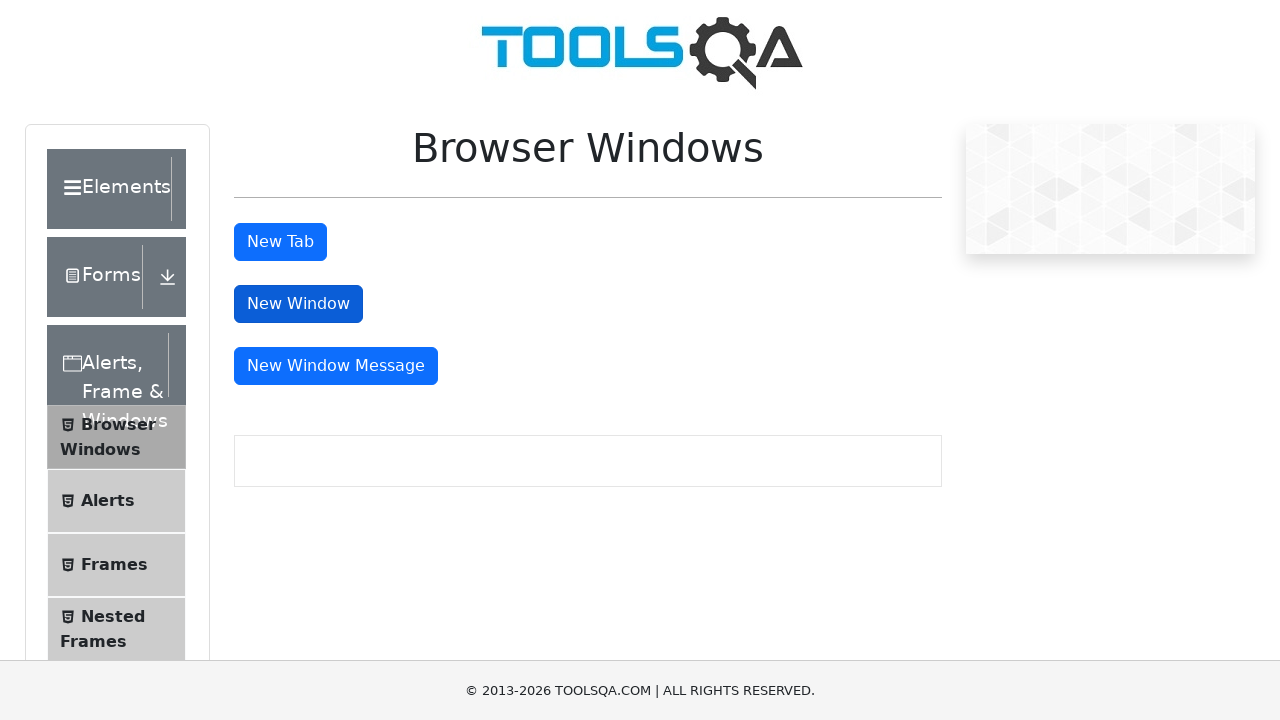

Clicked New Window Message button at (336, 366) on #messageWindowButton
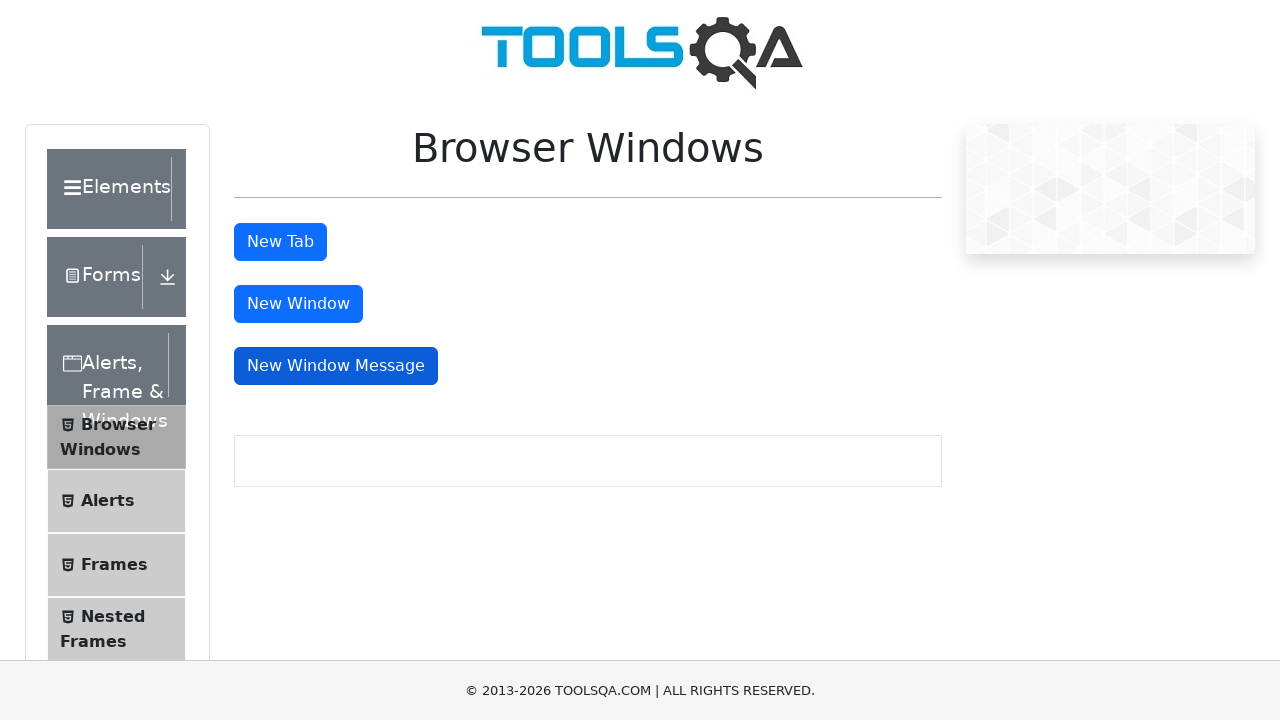

Message window loaded and ready
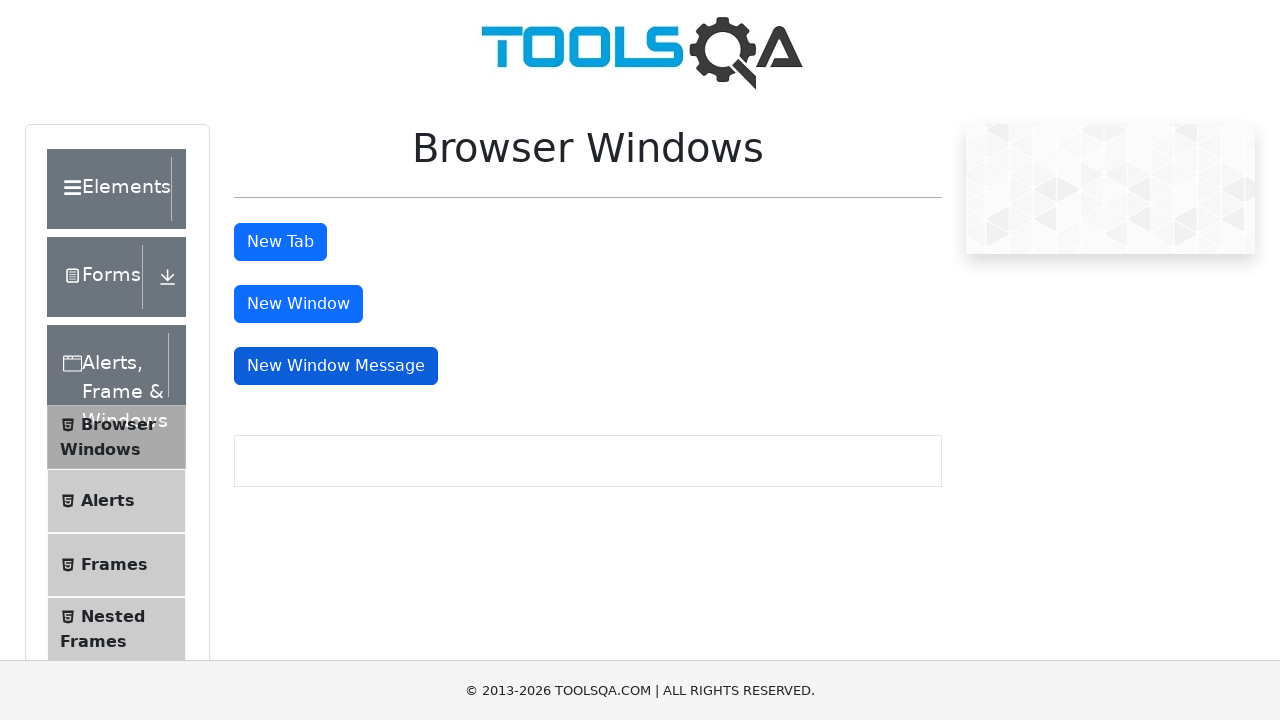

Retrieved message window text: 'Knowledge increases by sharing but not by saving. Please share this website with your friends and in your organization.'
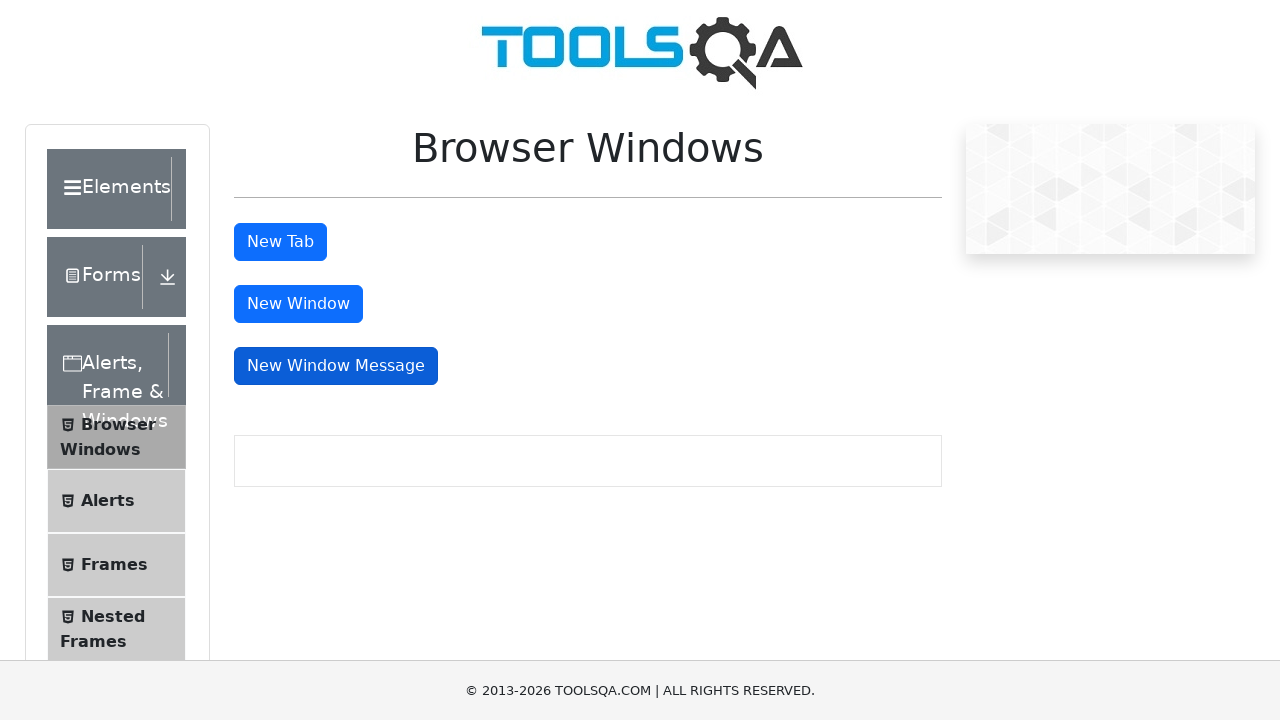

Closed message window
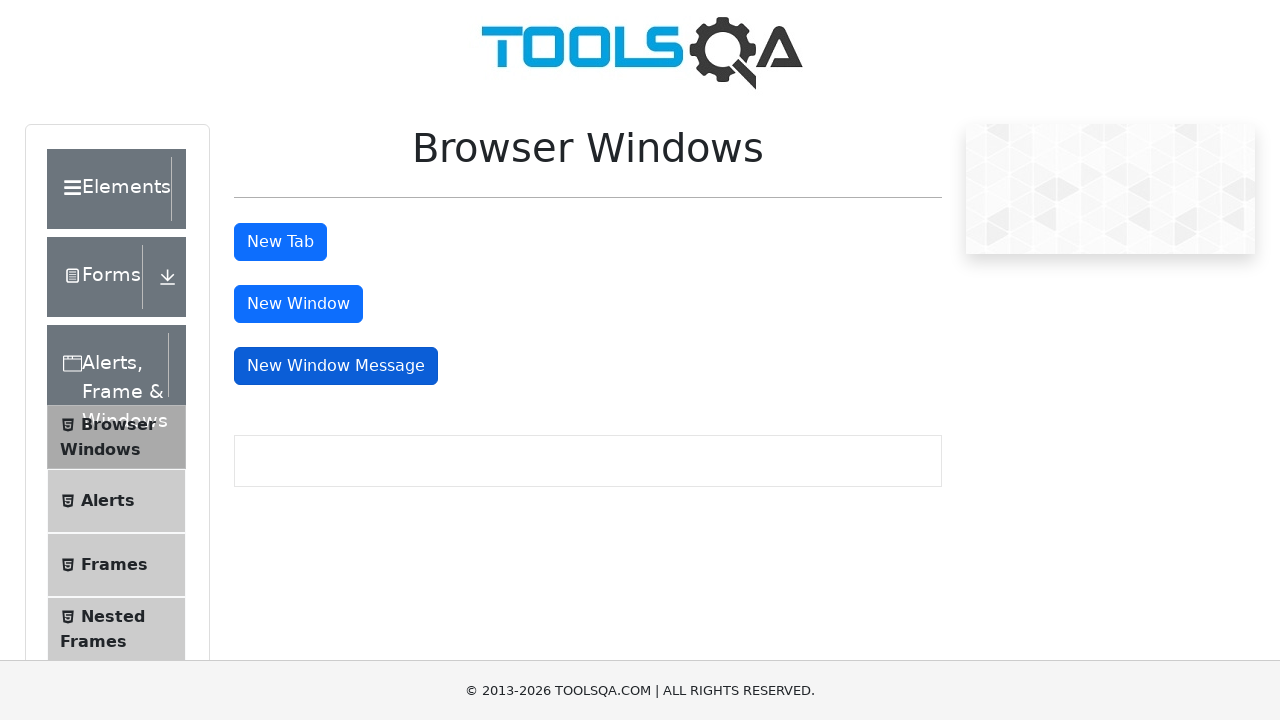

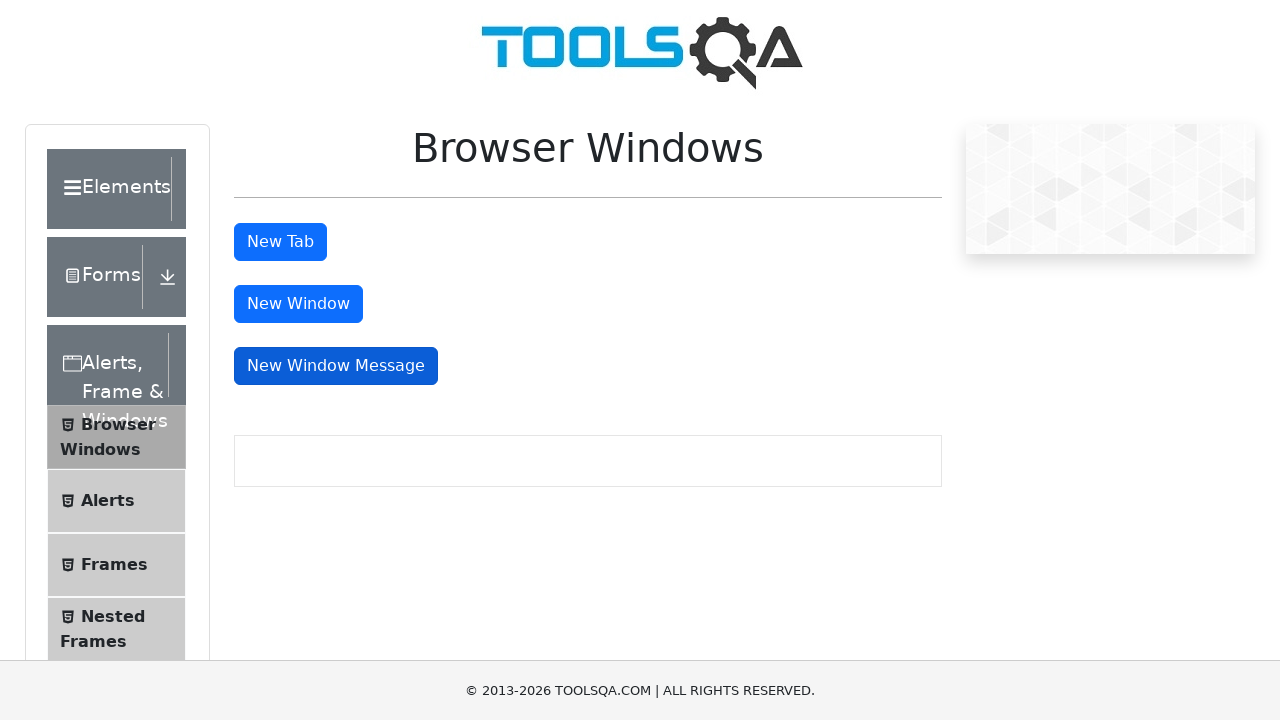